Tests checkbox interaction on W3Schools TryIt page by switching to the iframe containing the example and clicking a checkbox if it's not already selected

Starting URL: https://www.w3schools.com/tags/tryit.asp?filename=tryhtml5_input_type_checkbox

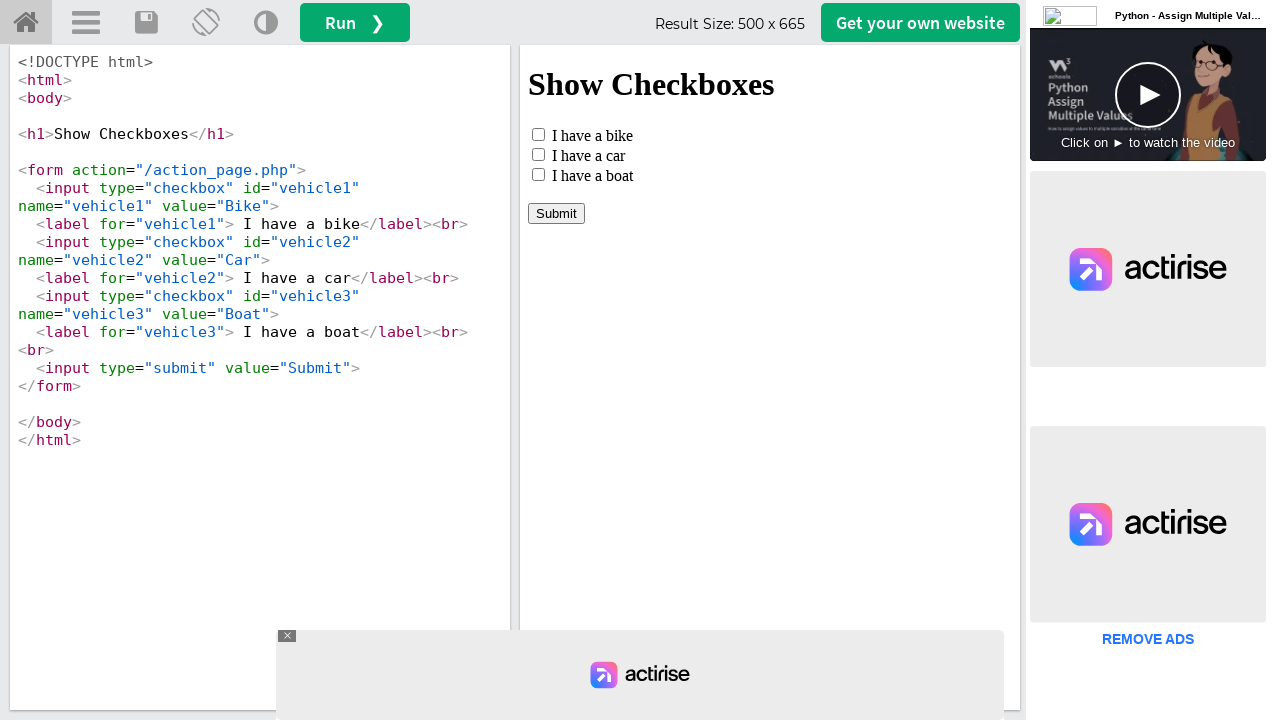

Located the iframe containing the checkbox example
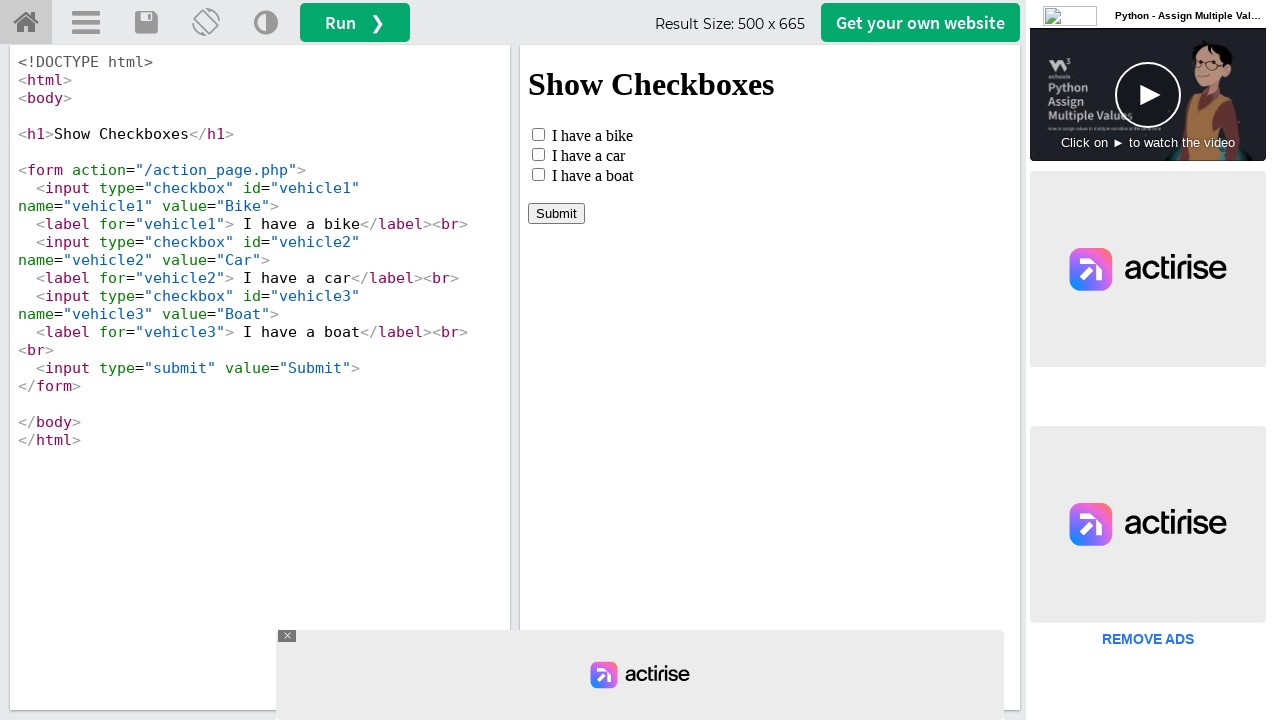

Located the checkbox element with id 'vehicle1'
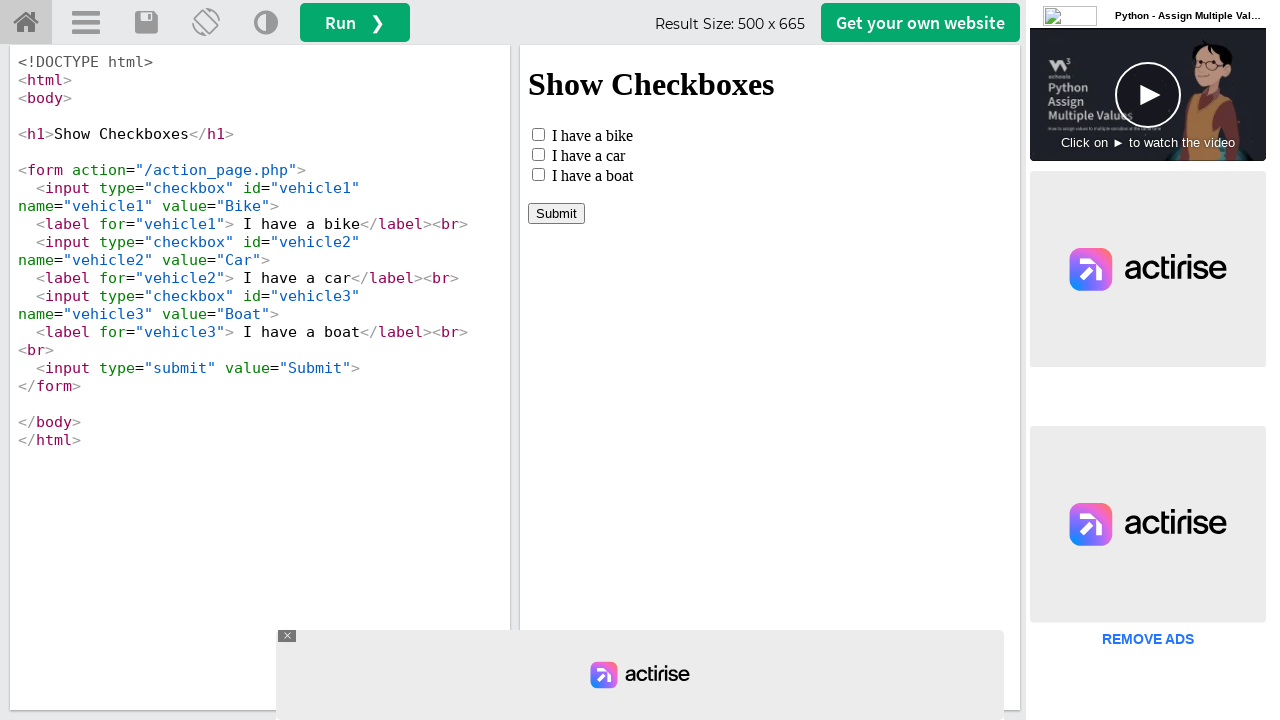

Checkbox was not selected, clicked it to select at (538, 134) on #iframeResult >> internal:control=enter-frame >> #vehicle1
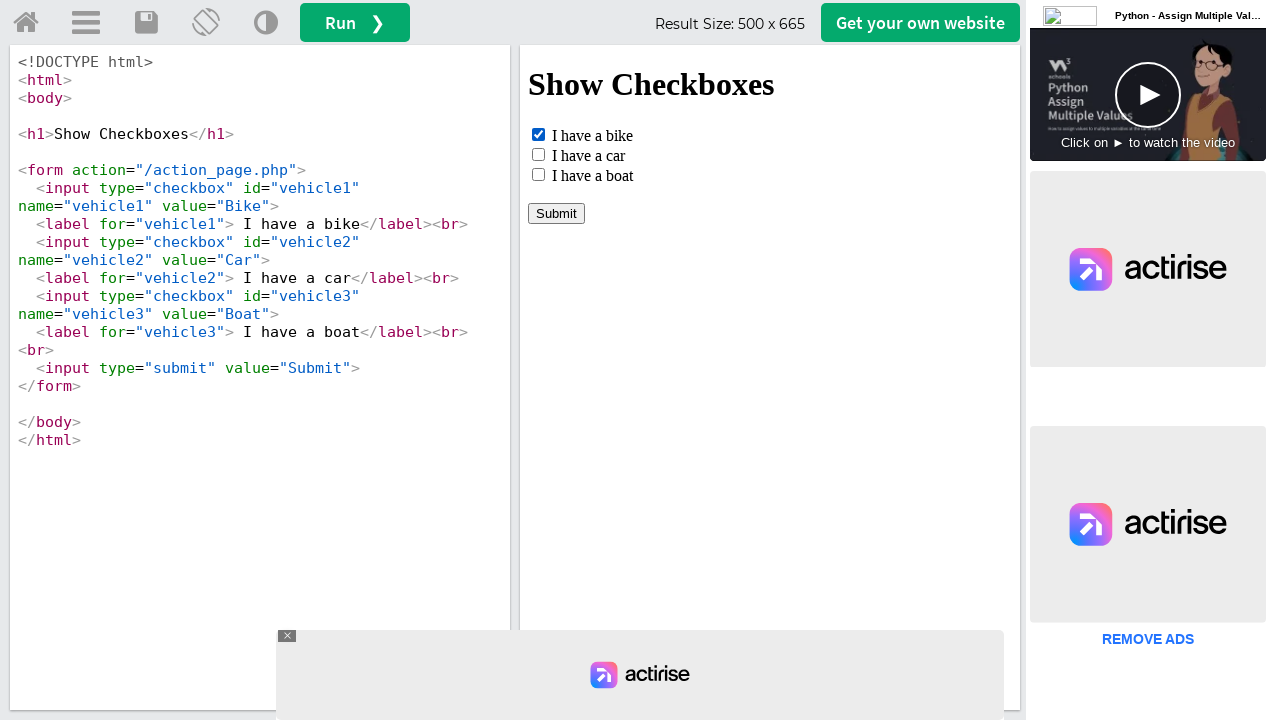

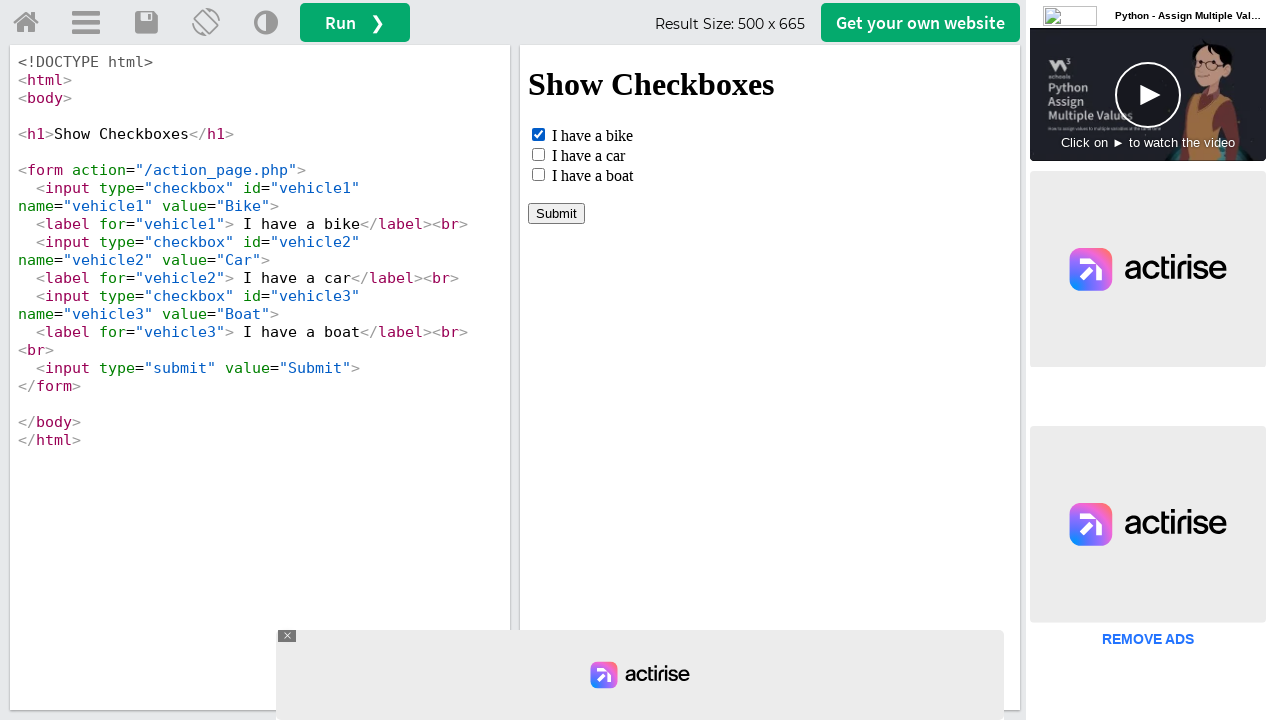